Tests the Python.org search functionality by entering "pycon" in the search box and submitting the search, then verifying results are displayed.

Starting URL: http://www.python.org

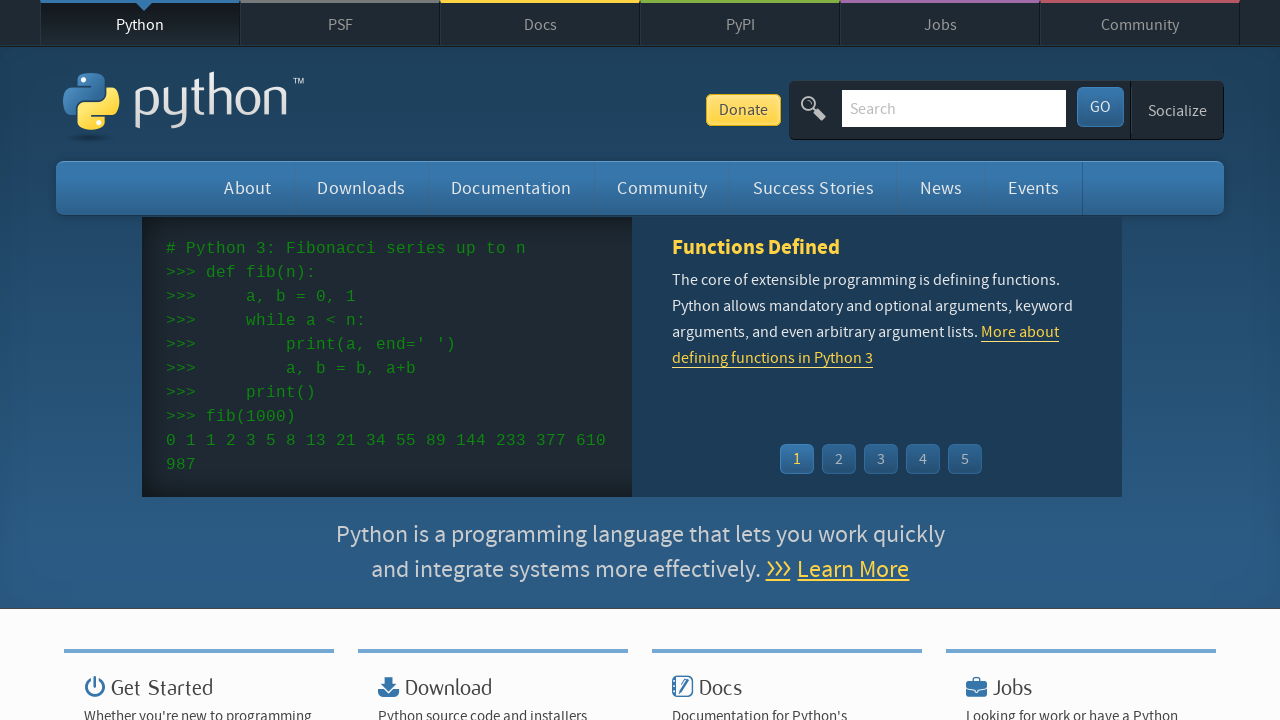

Verified 'Python' is in the page title
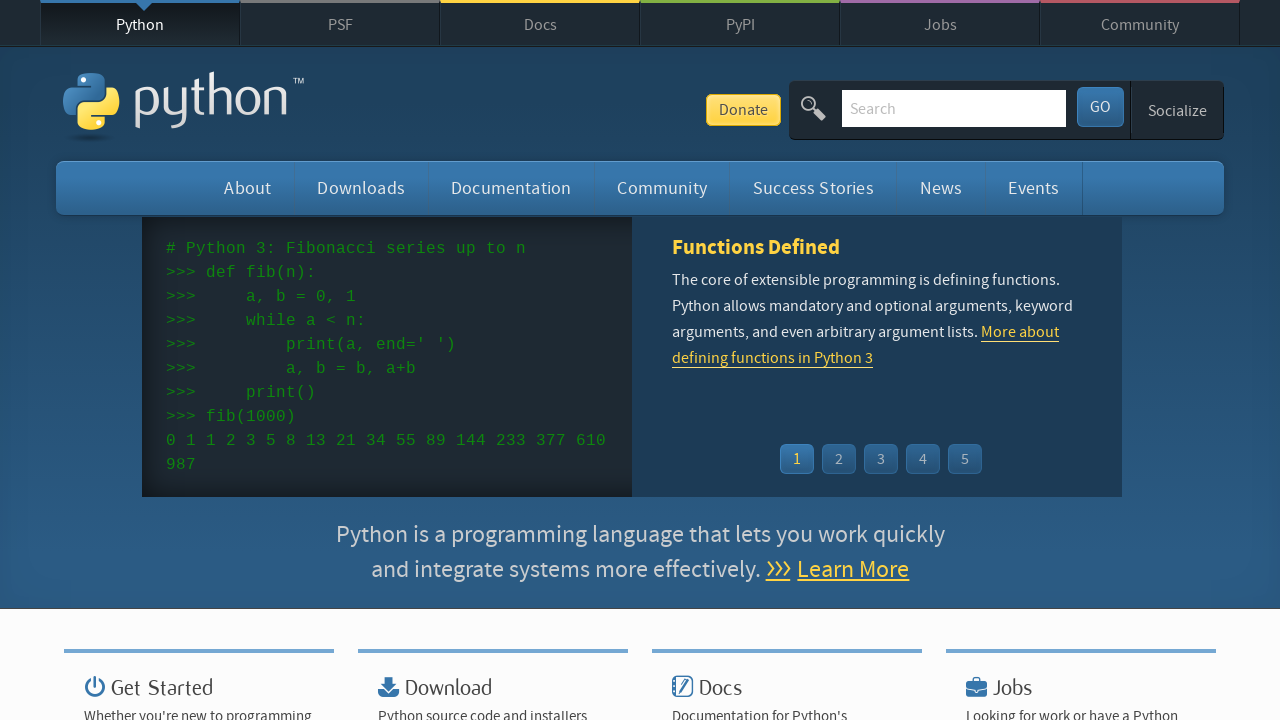

Filled search box with 'pycon' on input[name='q']
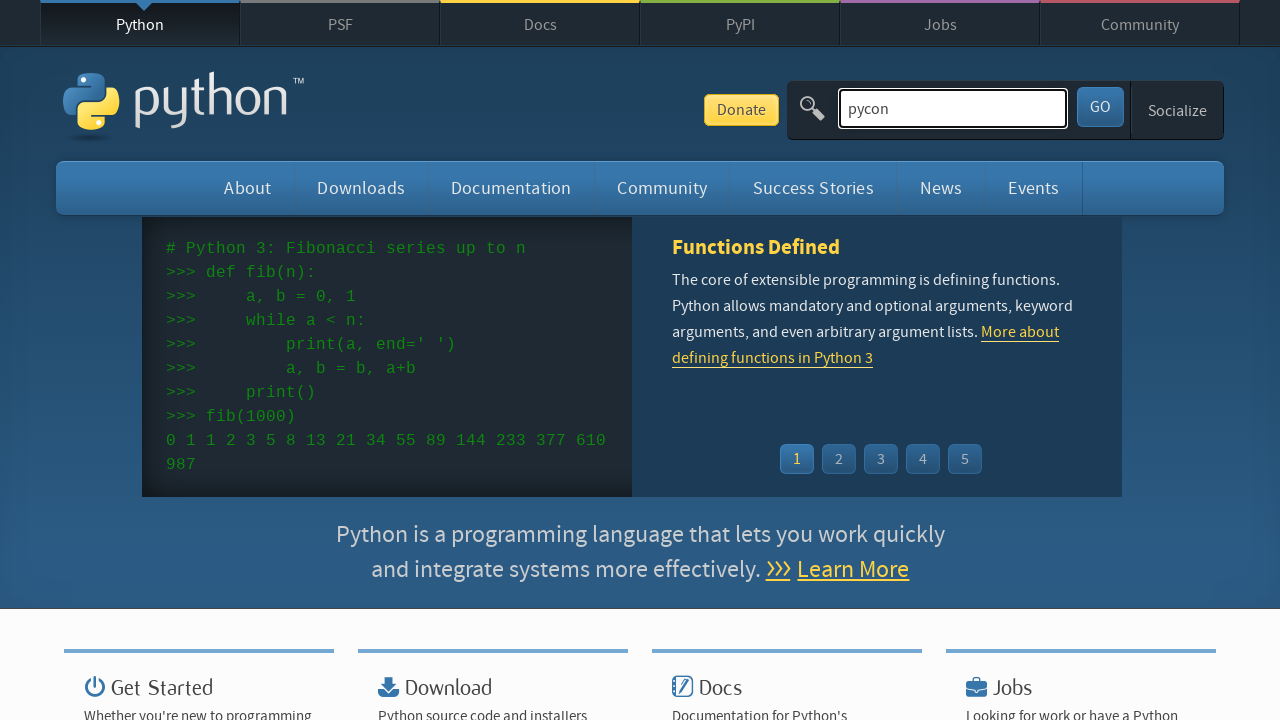

Pressed Enter to submit the search on input[name='q']
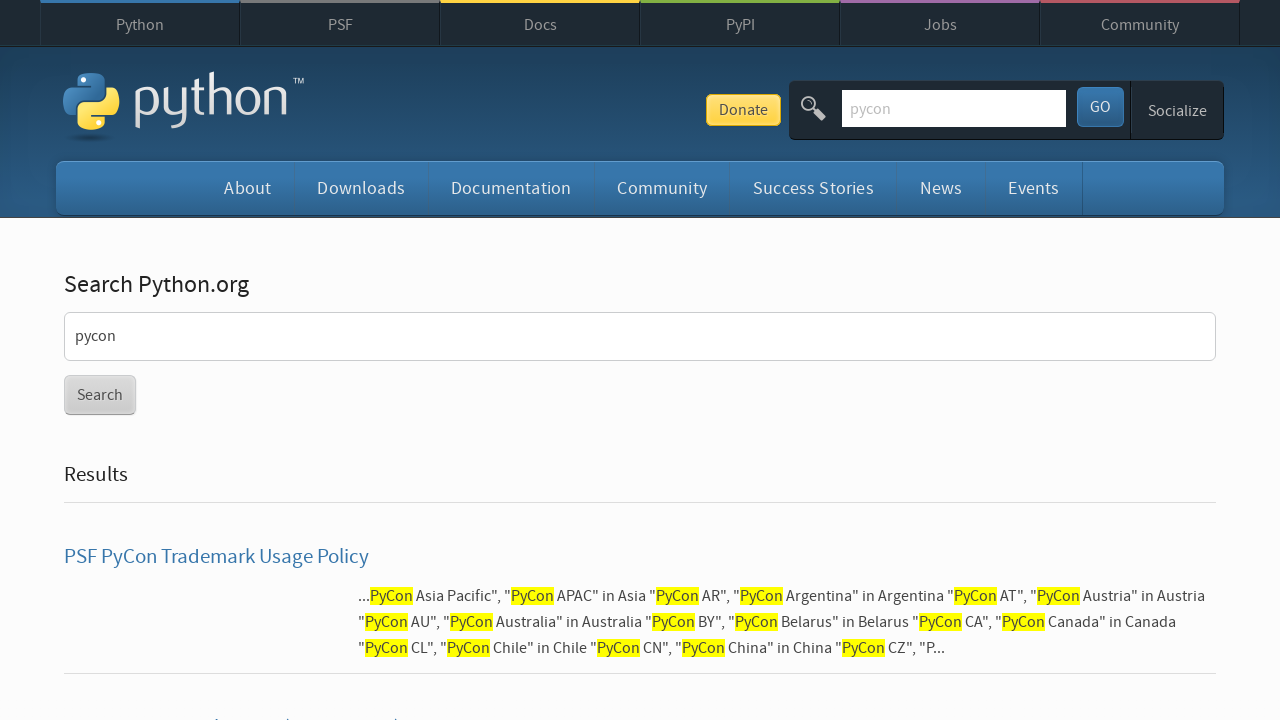

Waited for search results page to load
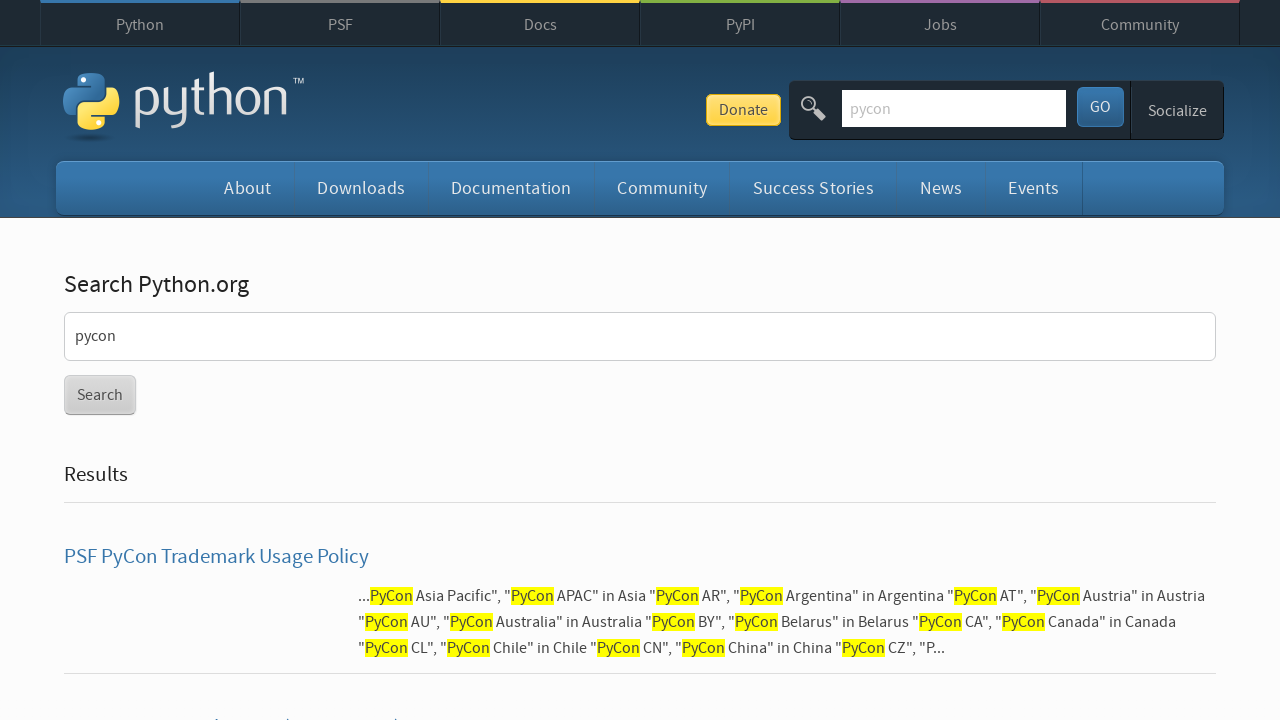

Verified search results are displayed (no 'No results found' message)
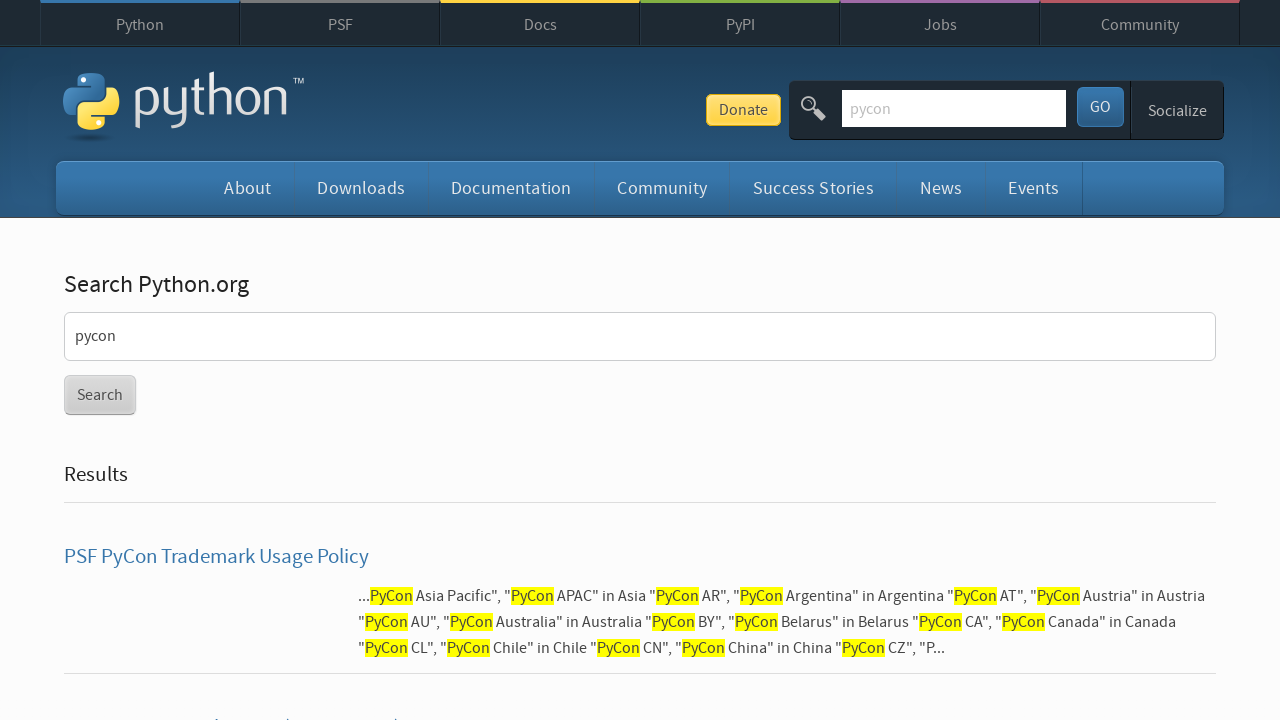

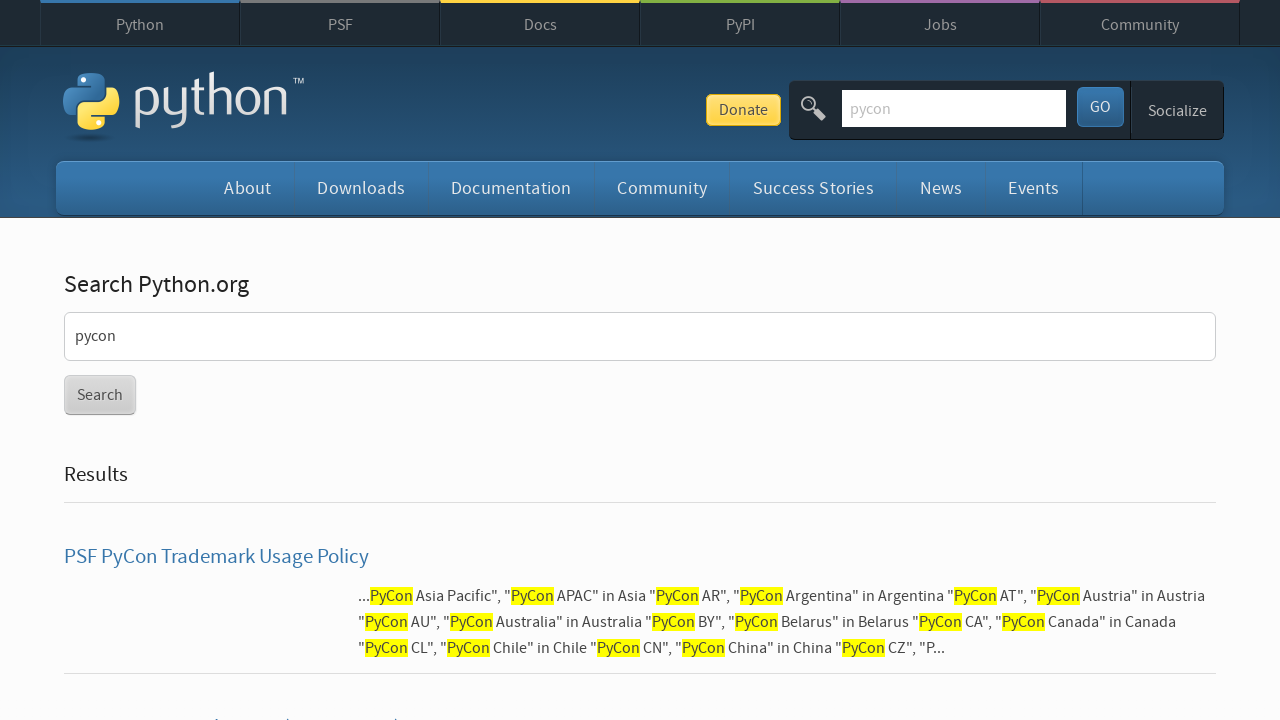